Navigates to a bank's events page and tests pagination by clicking through to the next page of events

Starting URL: https://www.busanbank.co.kr/ib20/mnu/BHPBKI393002005

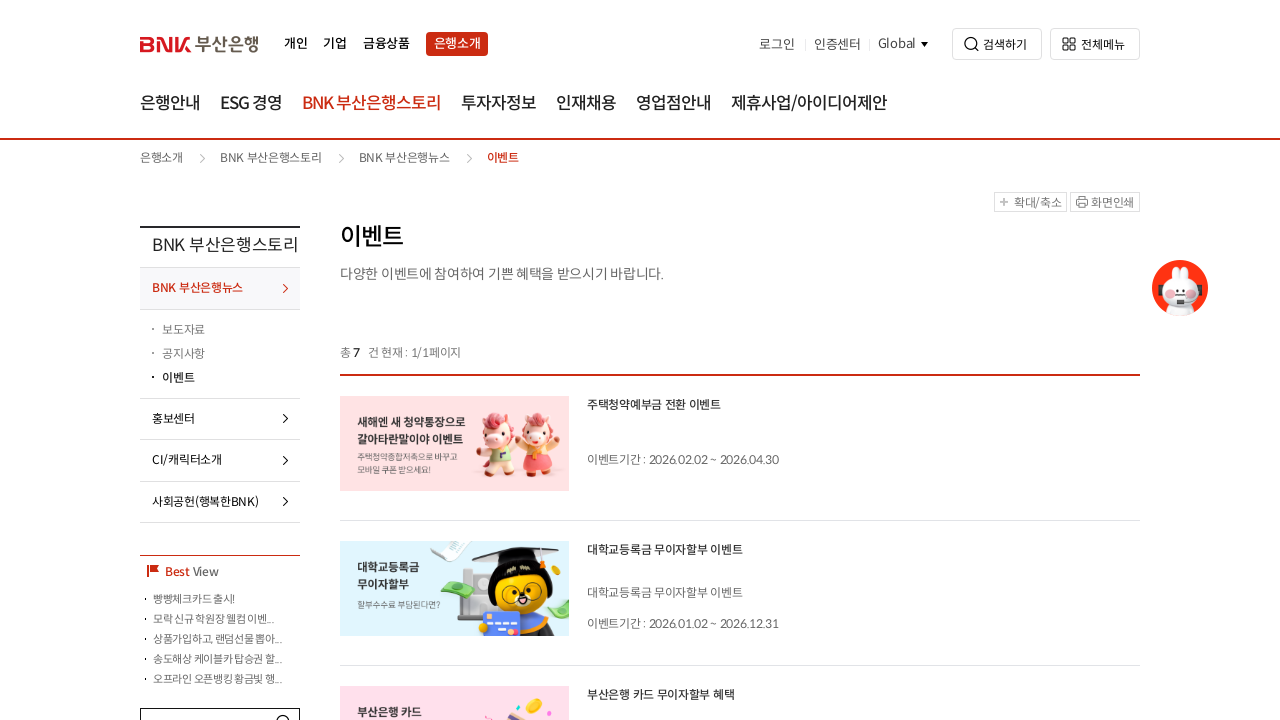

Event list loaded on the events page
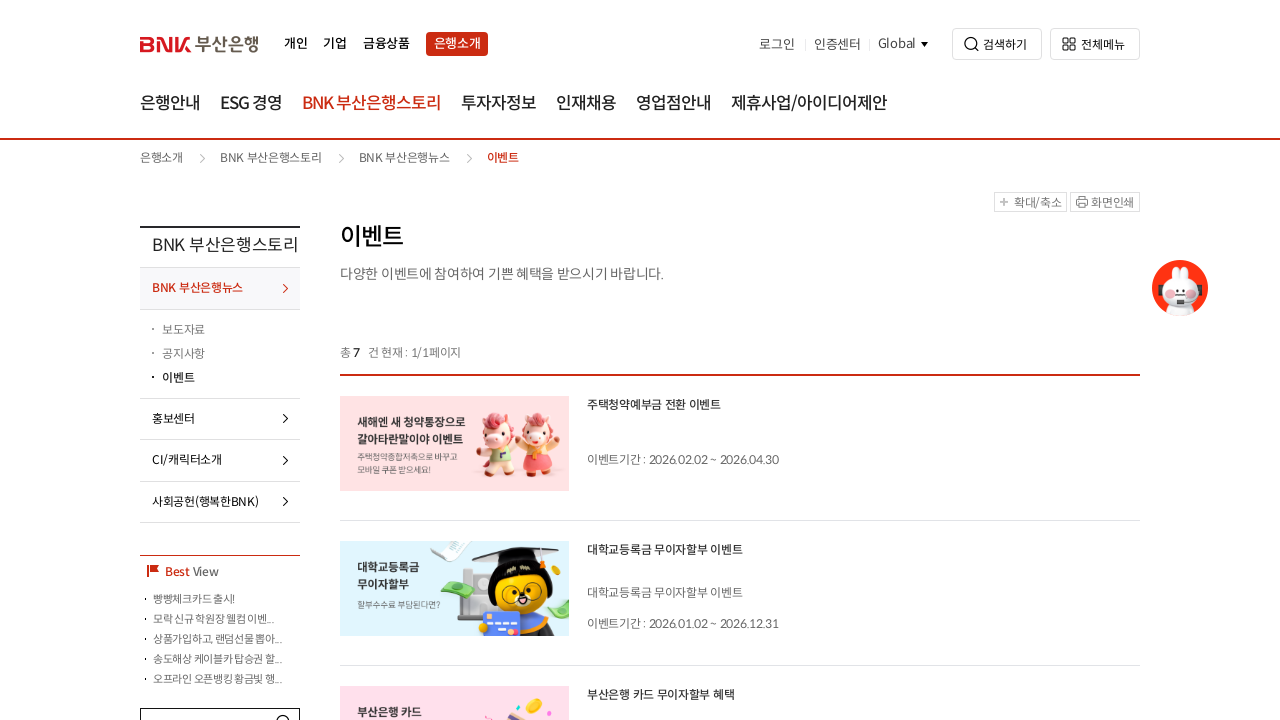

Located next page button
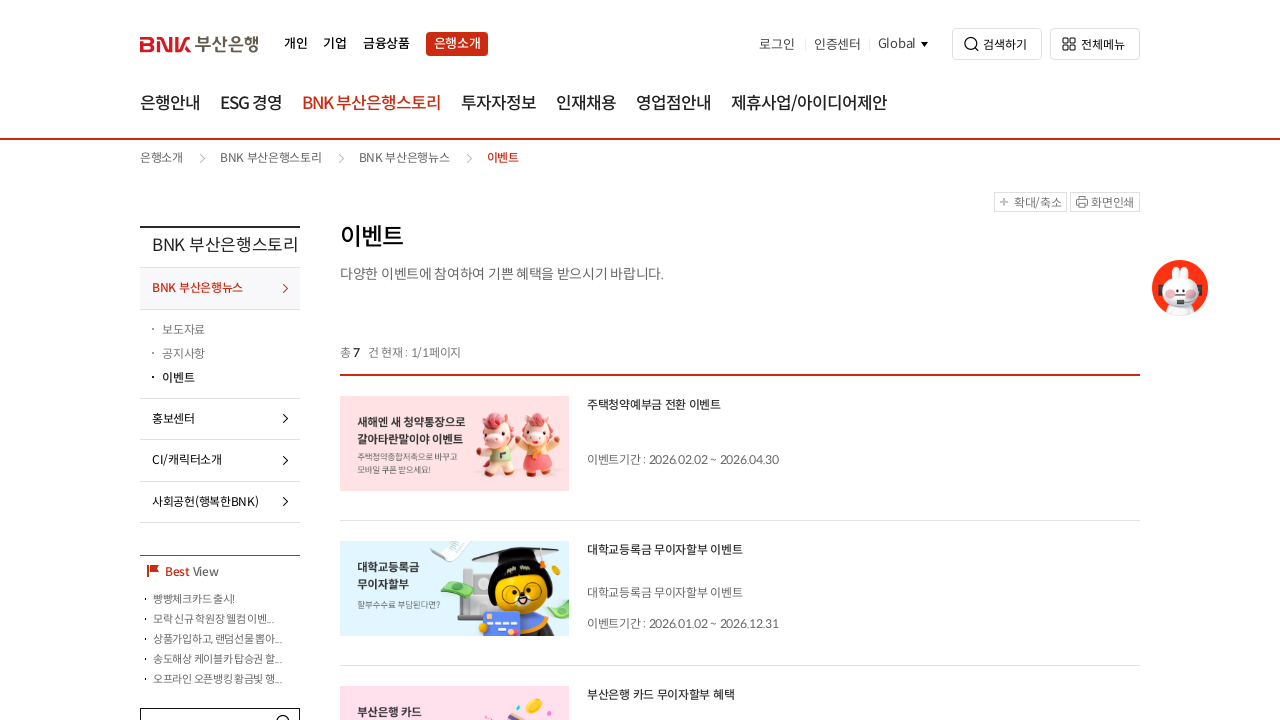

Clicked next page button to navigate to next page of events at (778, 360) on .direction.next
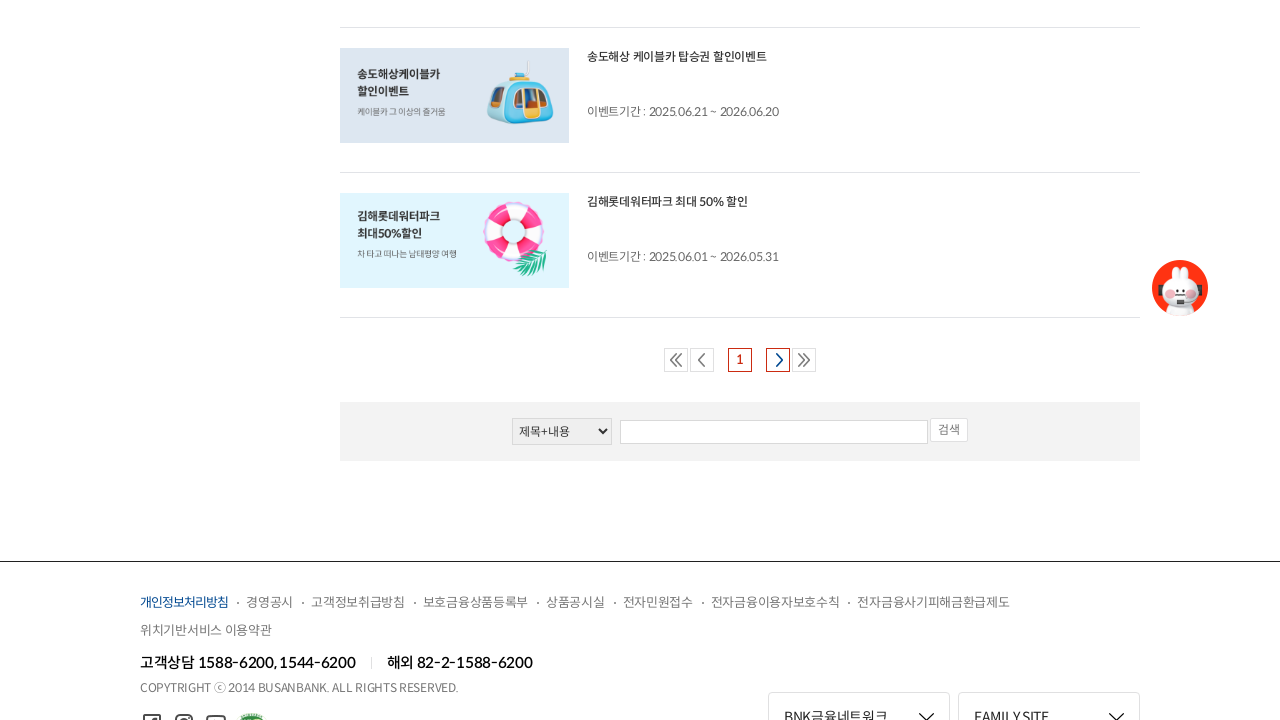

Next page of events loaded successfully
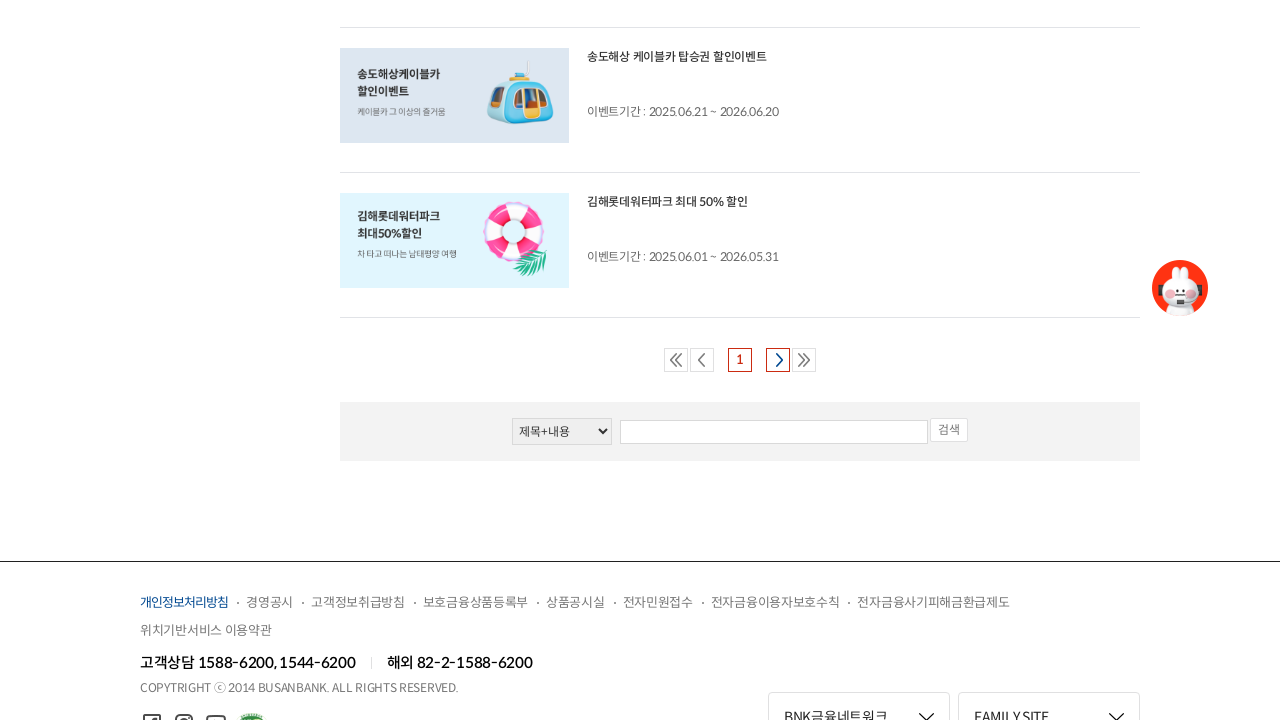

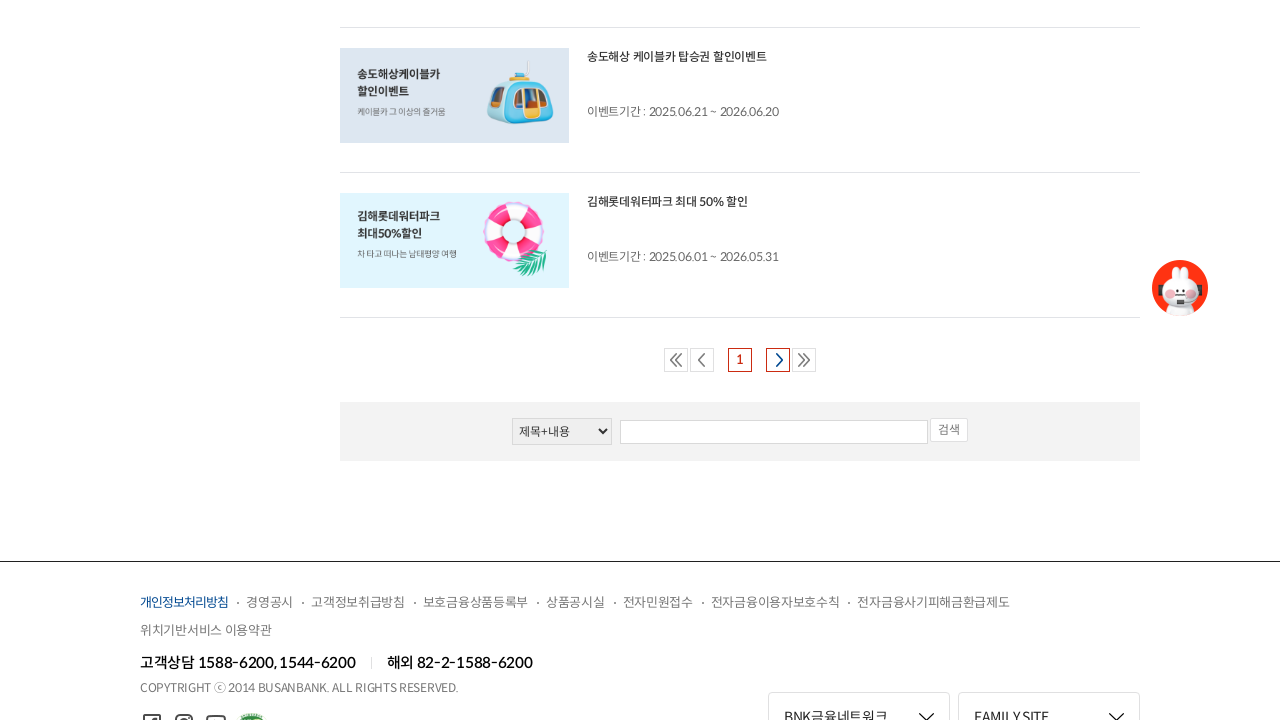